Tests a registration form by filling in first name, last name, address fields and selecting a gender option on a demo automation testing site.

Starting URL: https://demo.automationtesting.in/Register.html

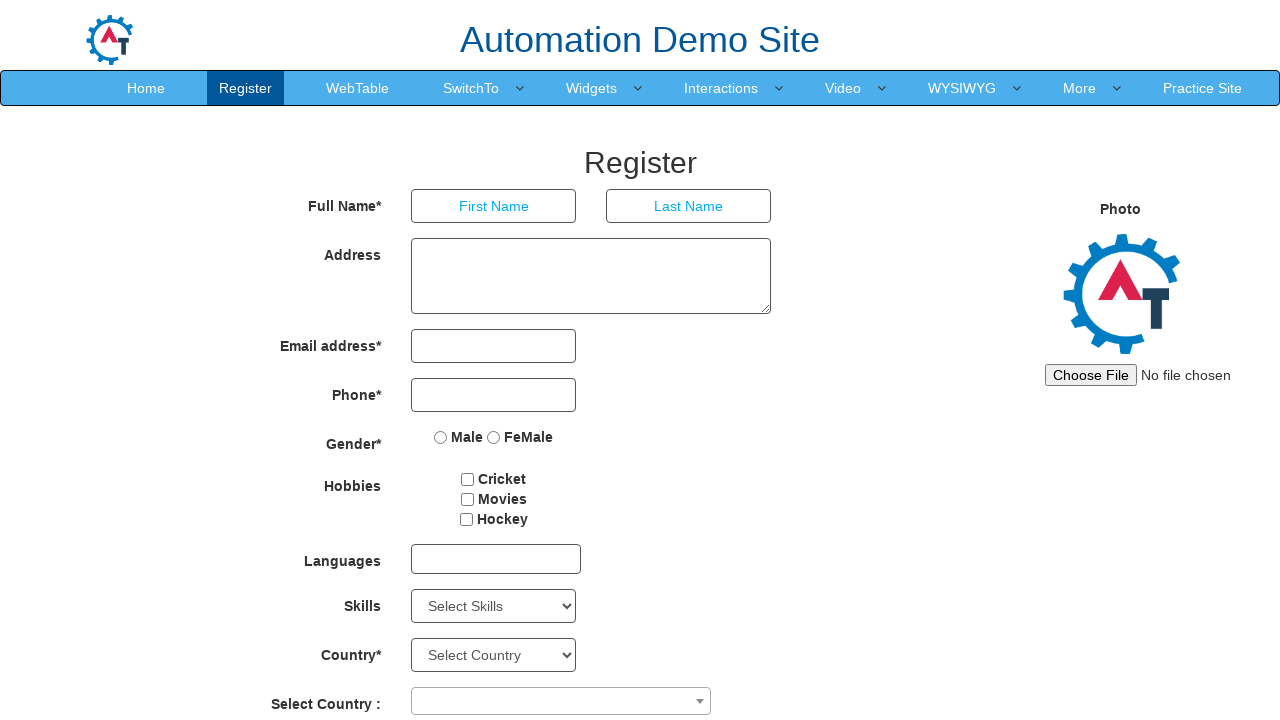

Filled first name field with 'Test' on input[placeholder='First Name']
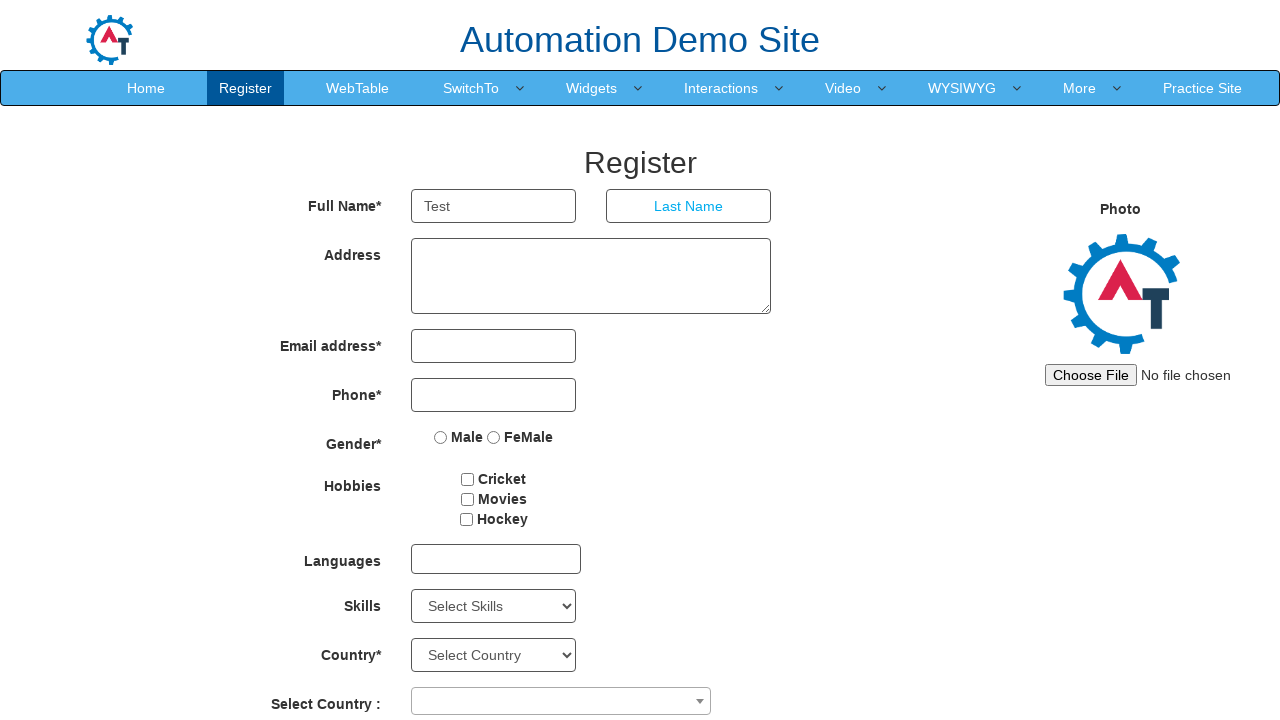

Filled last name field with 'Java' on input[placeholder='Last Name']
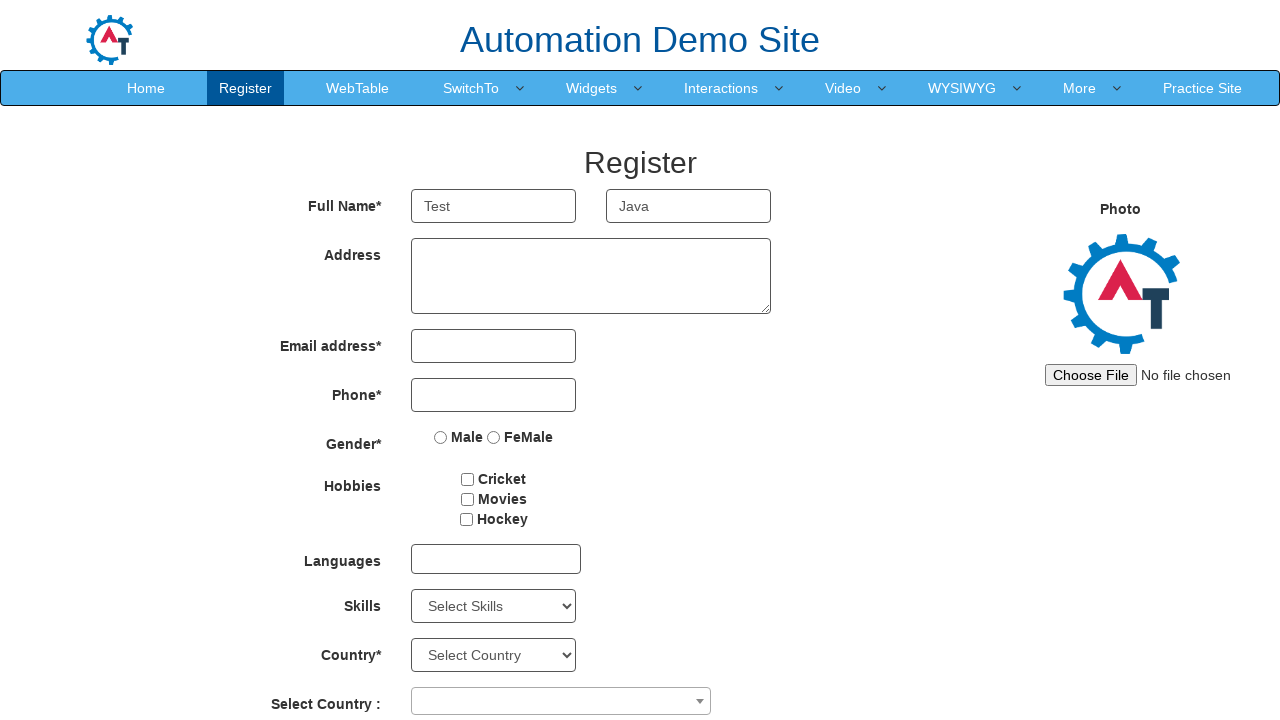

Filled address field with 'Chennai' on textarea[ng-model='Adress']
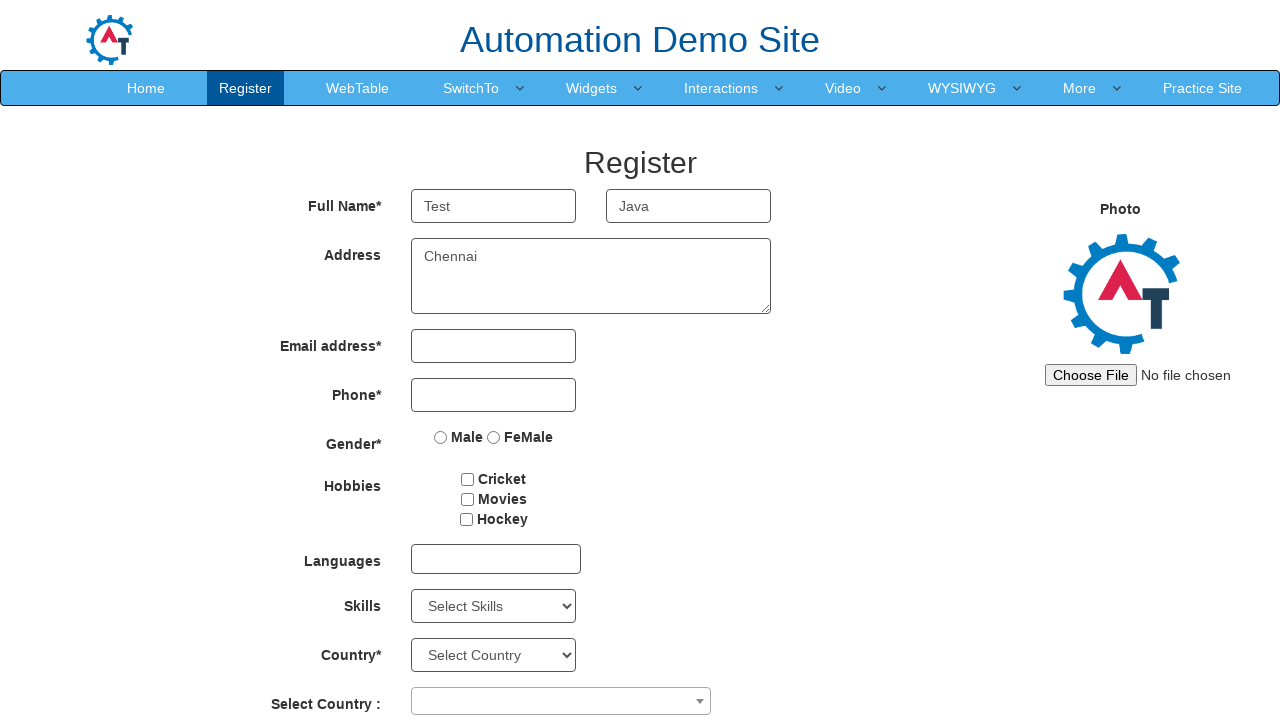

Selected Male gender option at (441, 437) on input[value='Male']
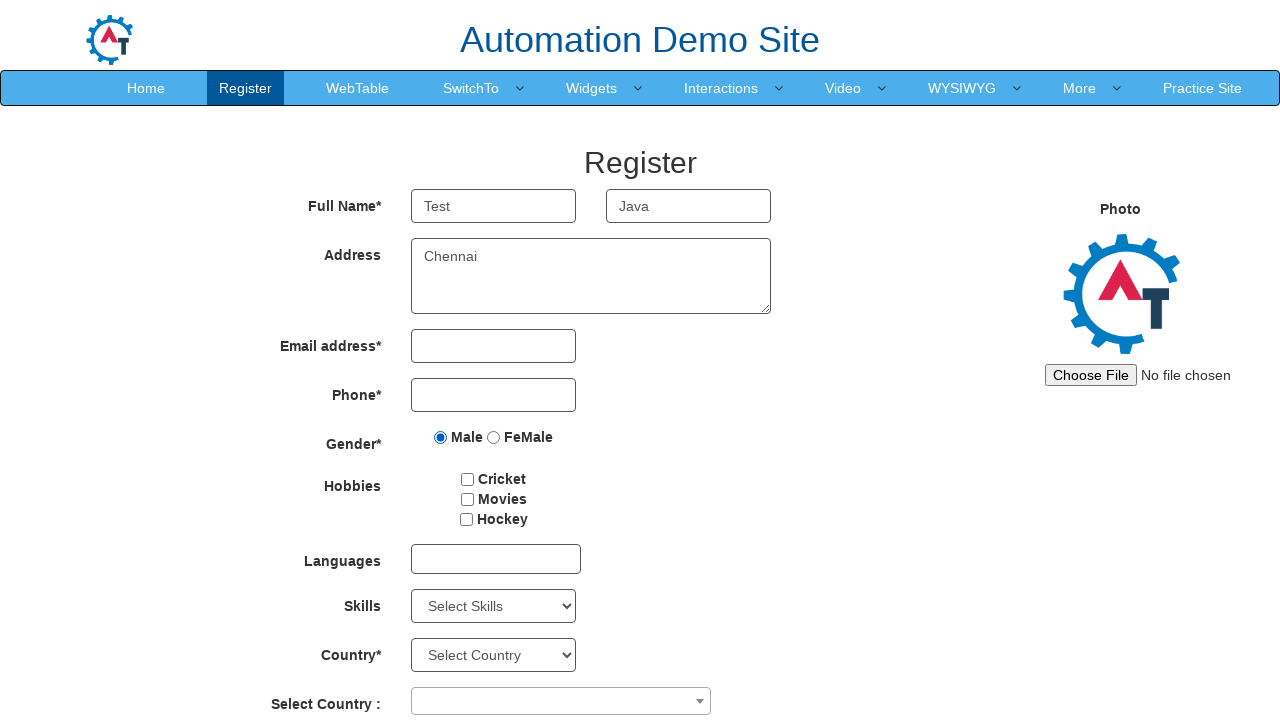

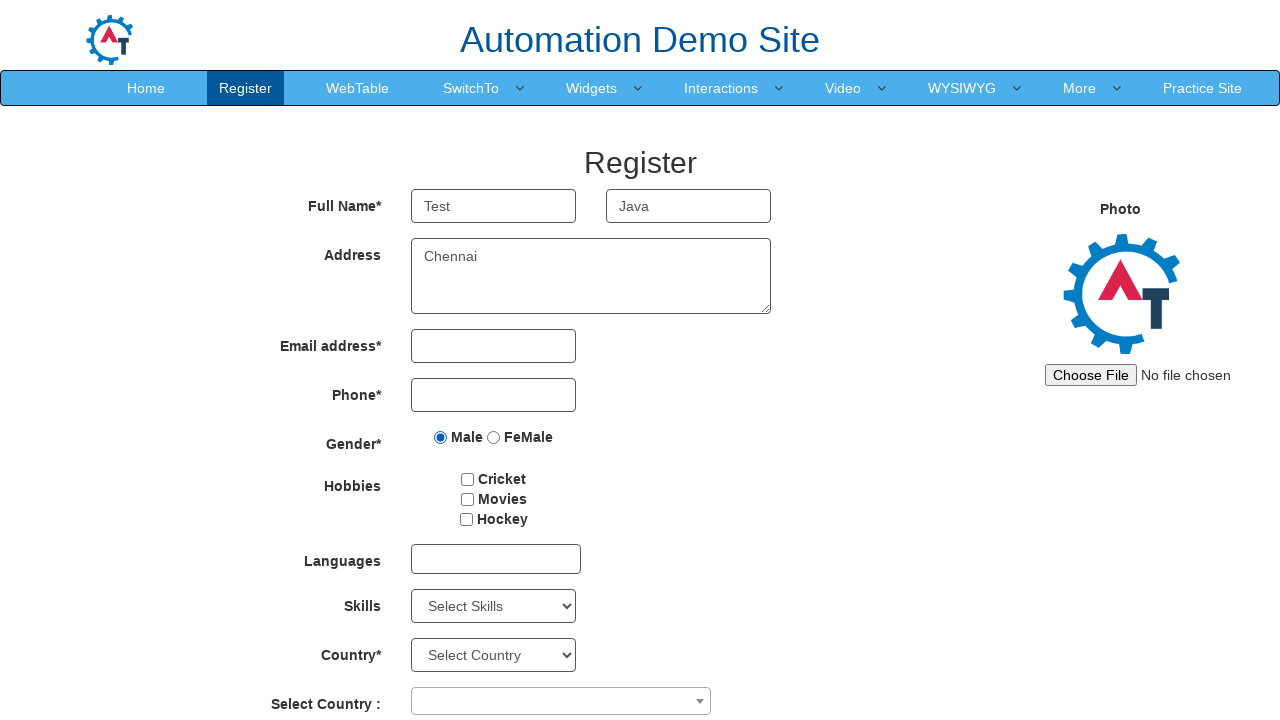